Tests window switching functionality by clicking a button that opens a new tab, switching to it, and verifying content

Starting URL: http://demo.automationtesting.in/Windows.html

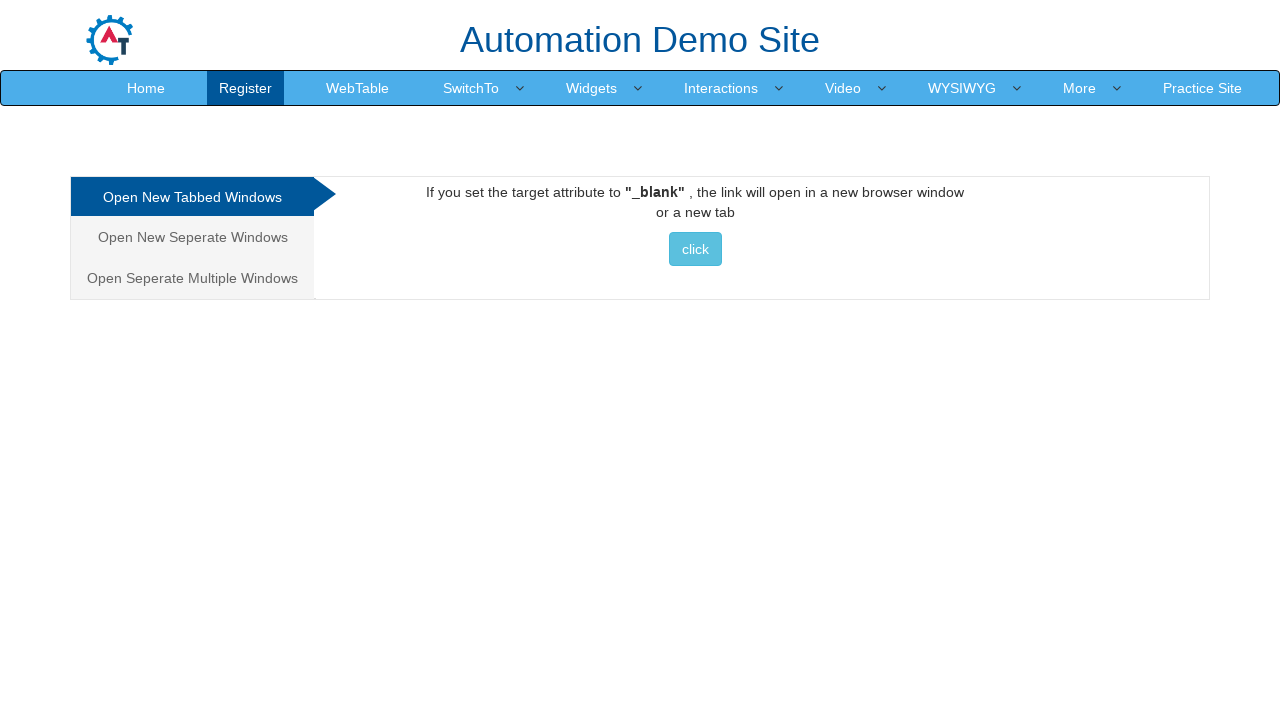

Clicked button to open new tab at (695, 249) on xpath=//*[@id='Tabbed']/a/button
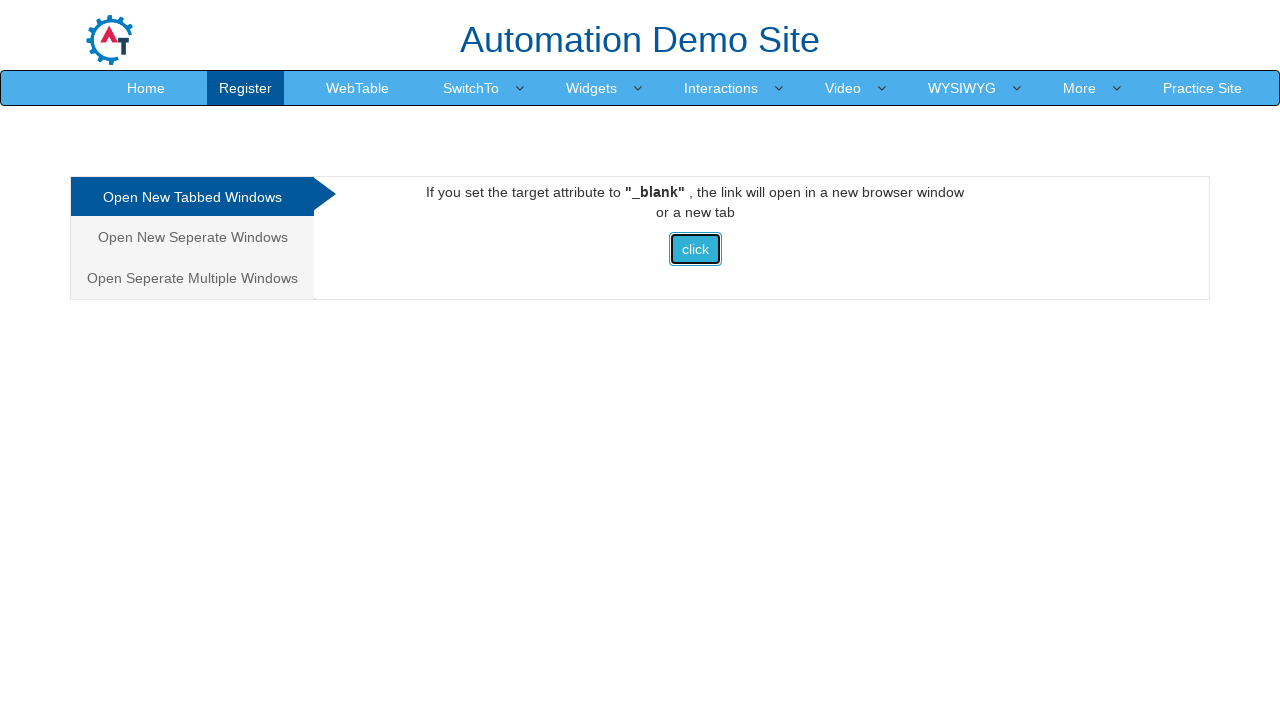

Waited 1000ms for new window to open
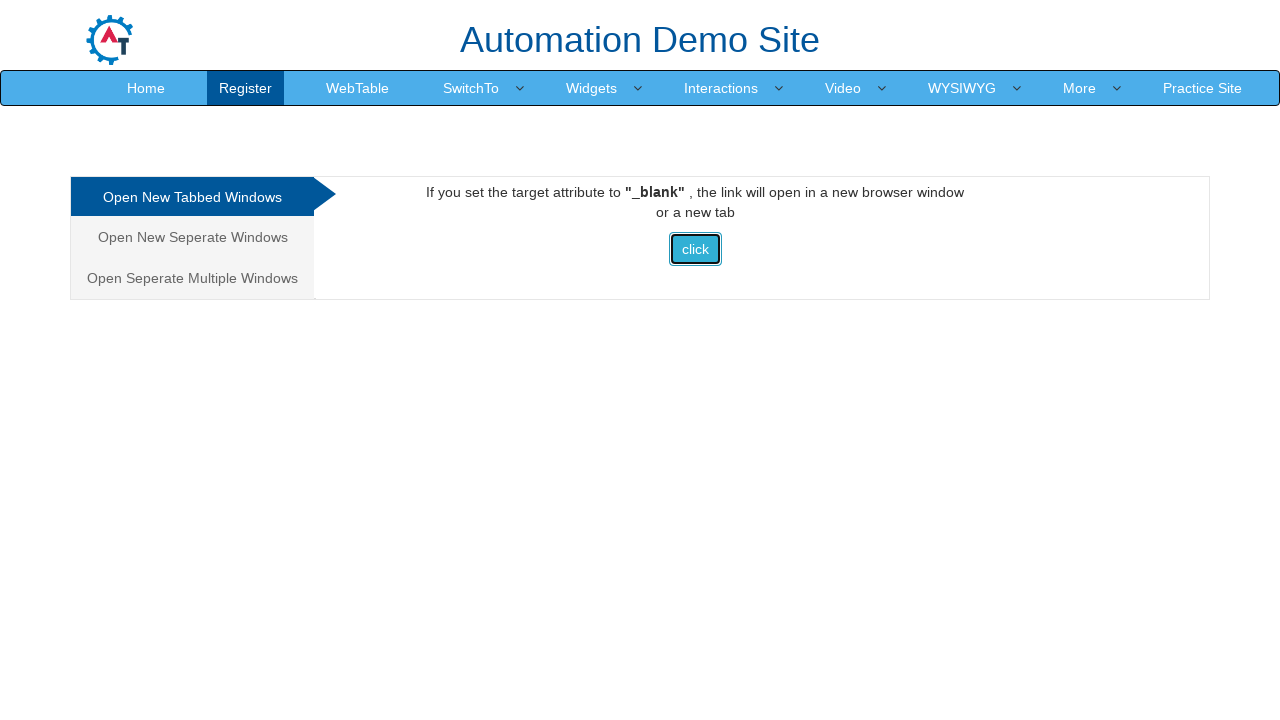

Retrieved all pages from context
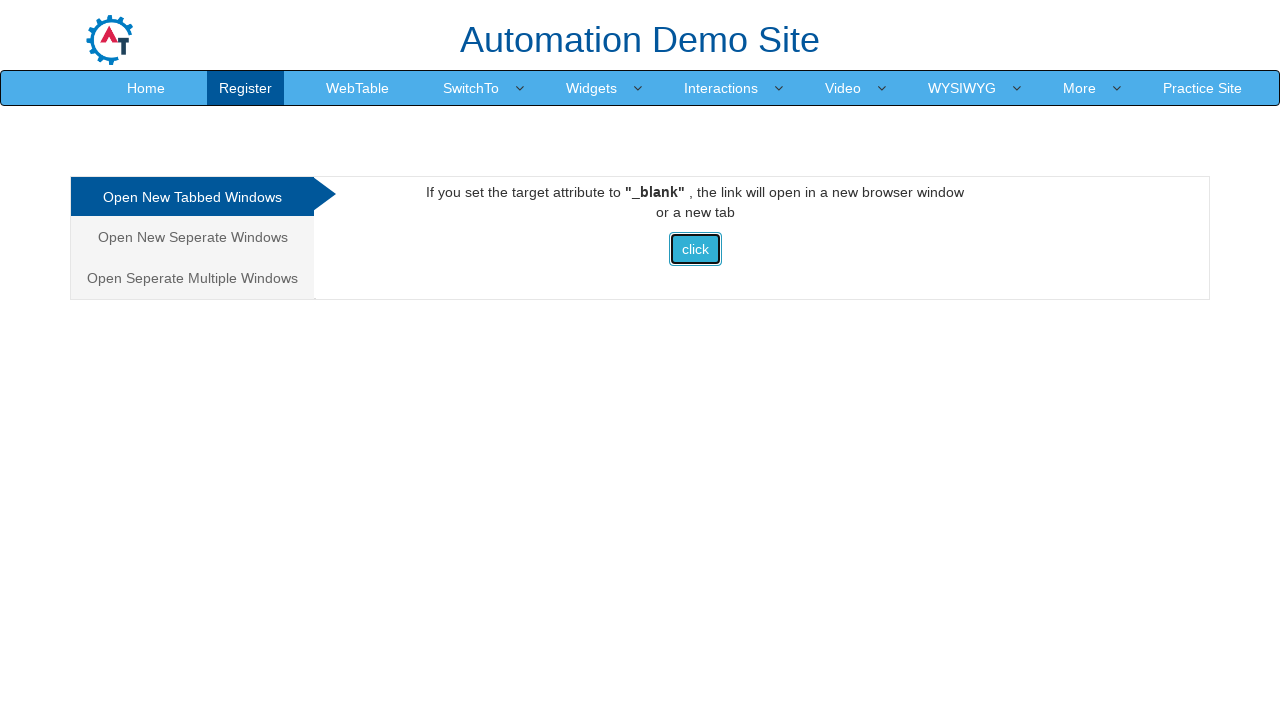

Found page with title 'Selenium'
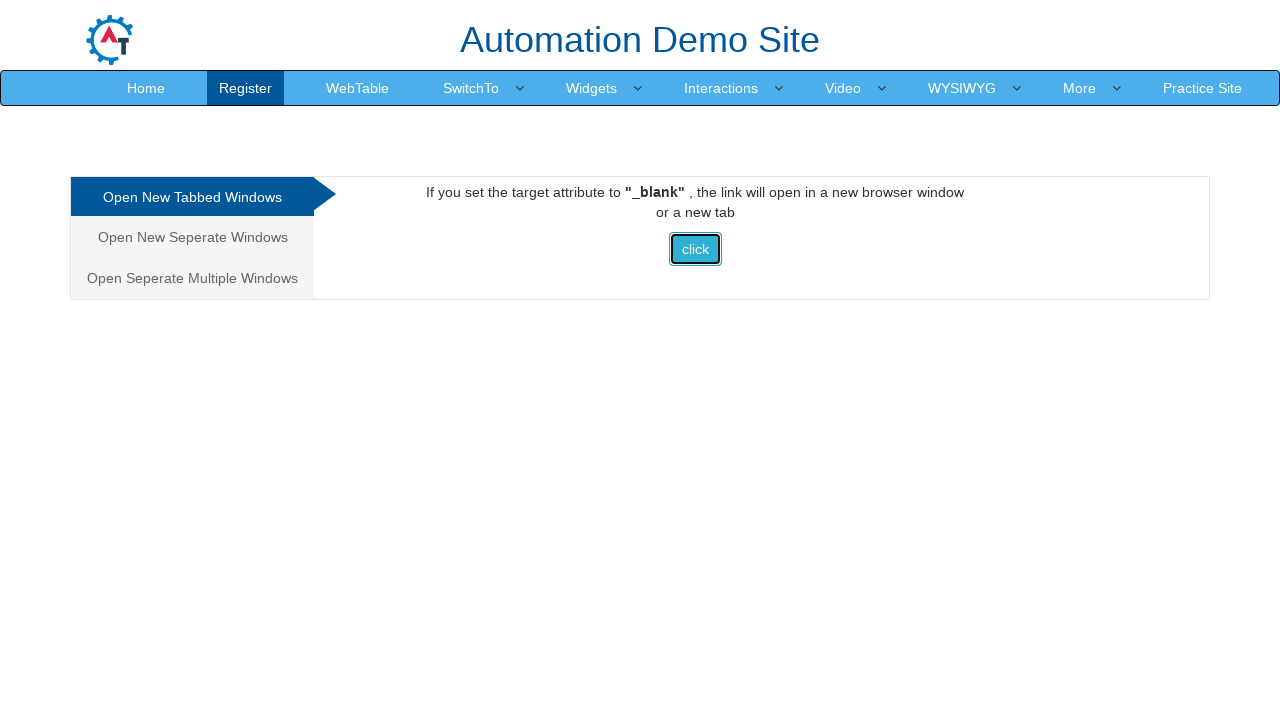

Located 'About' link on Selenium page
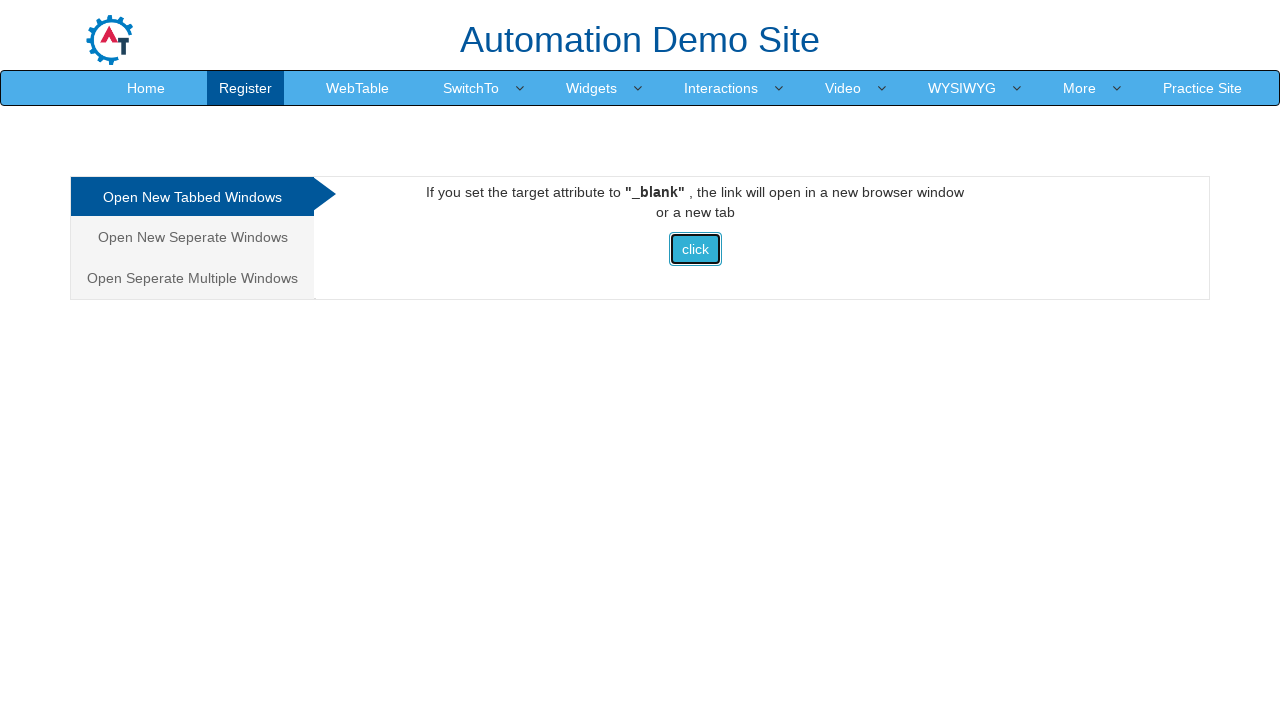

Verified 'About' element is not None
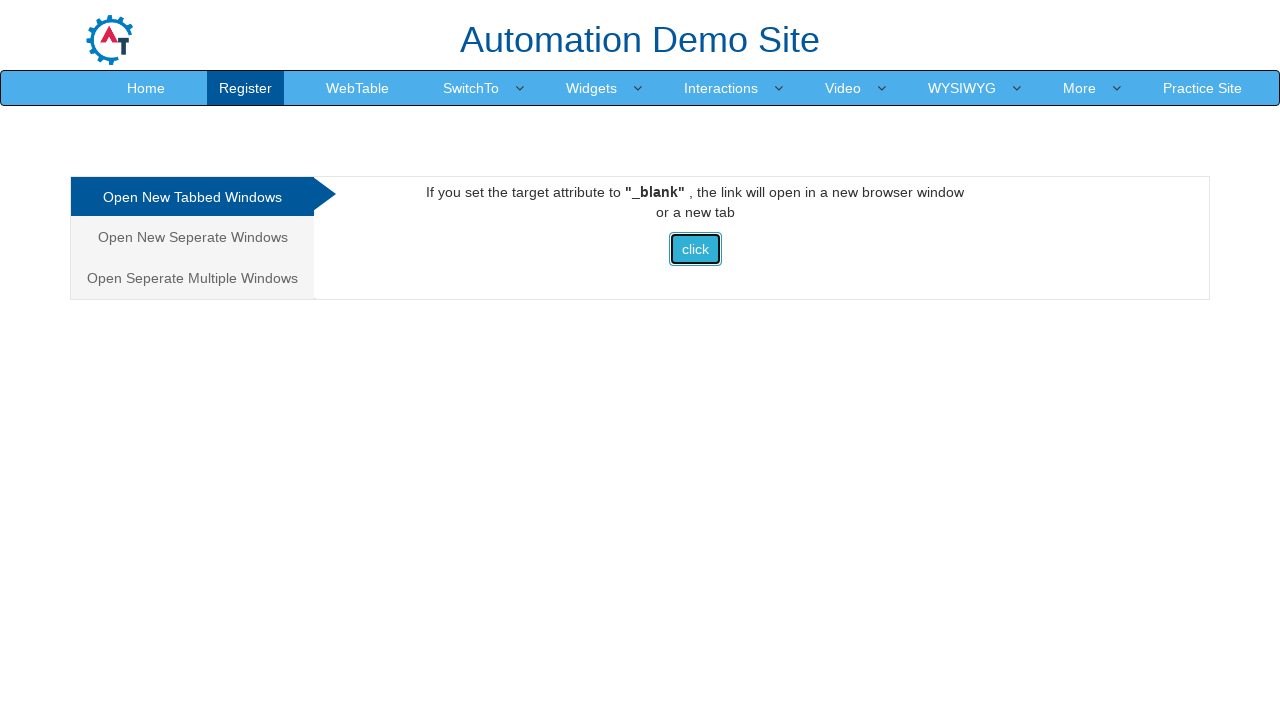

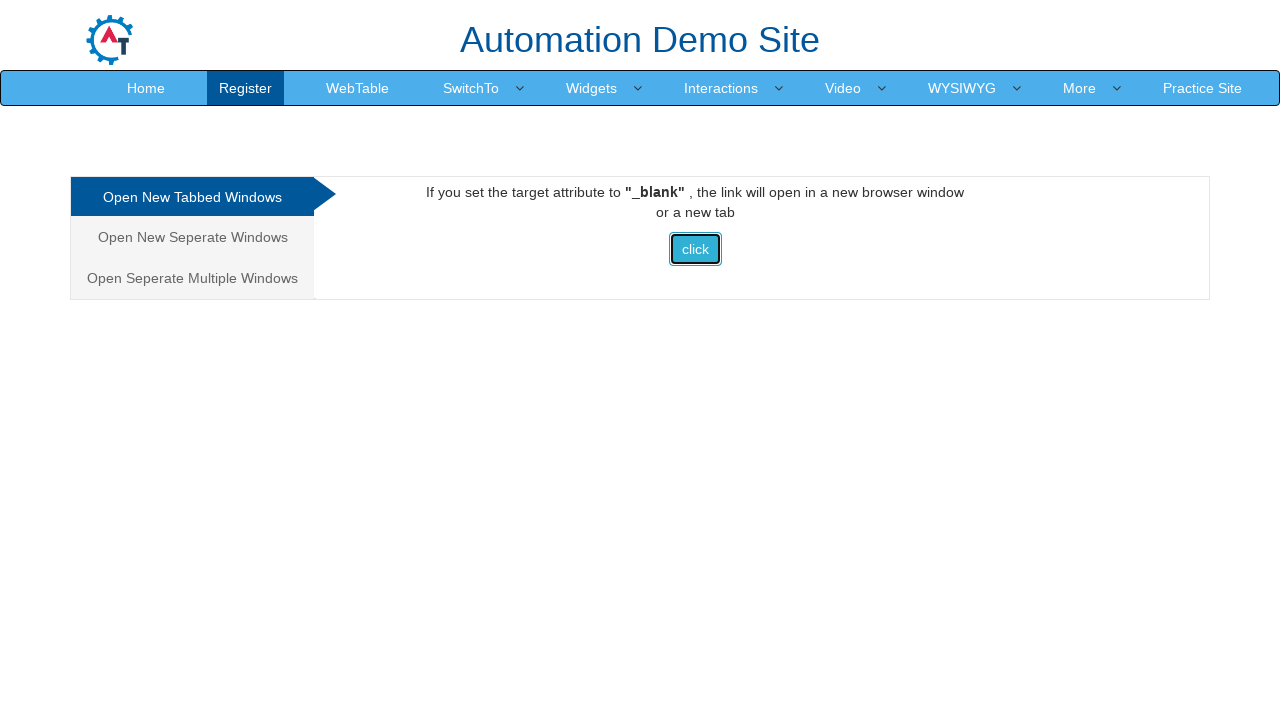